Tests username field validation by entering special characters with length between 20 and 50.

Starting URL: https://buggy.justtestit.org/register

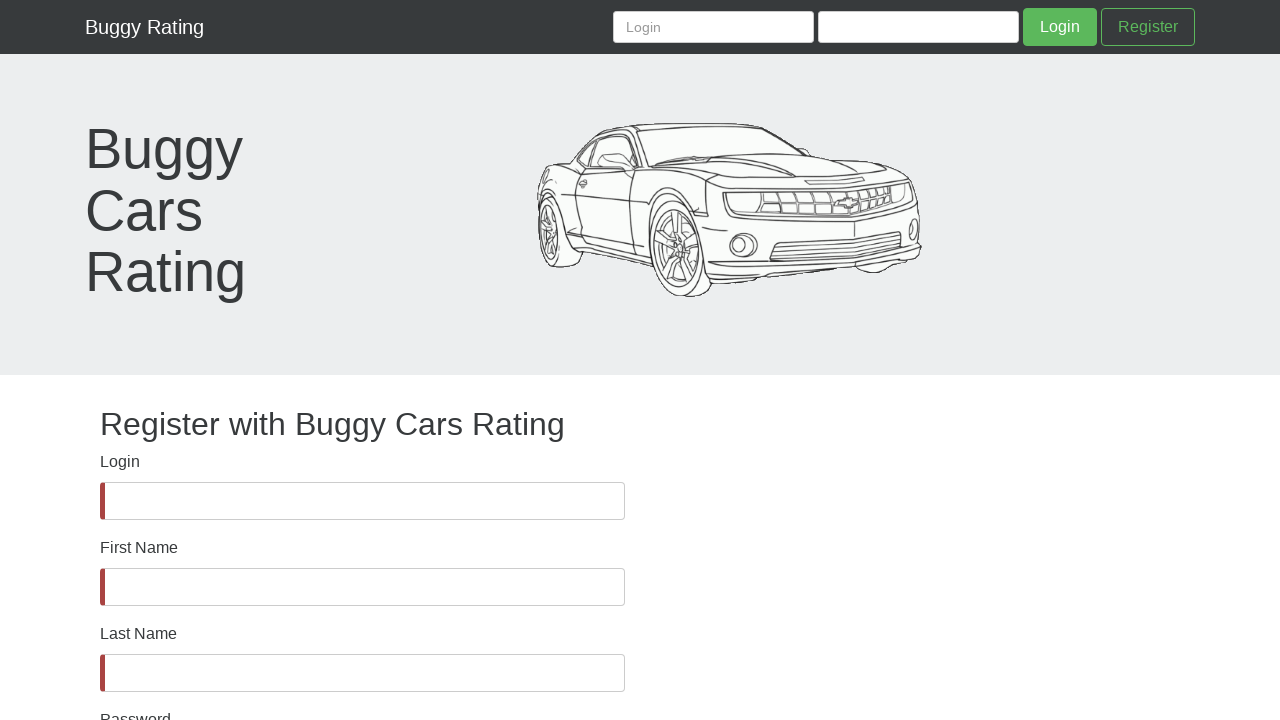

Verified username field is visible
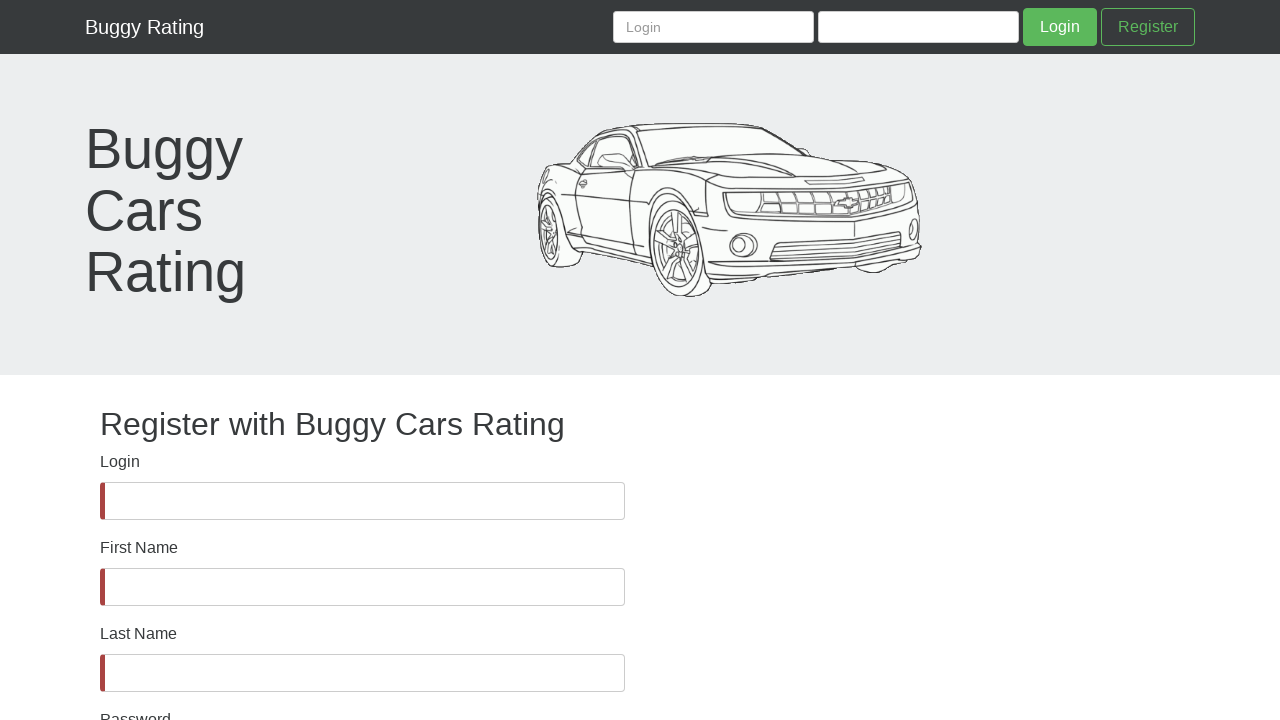

Filled username field with special characters (length 35, between 20 and 50) on #username
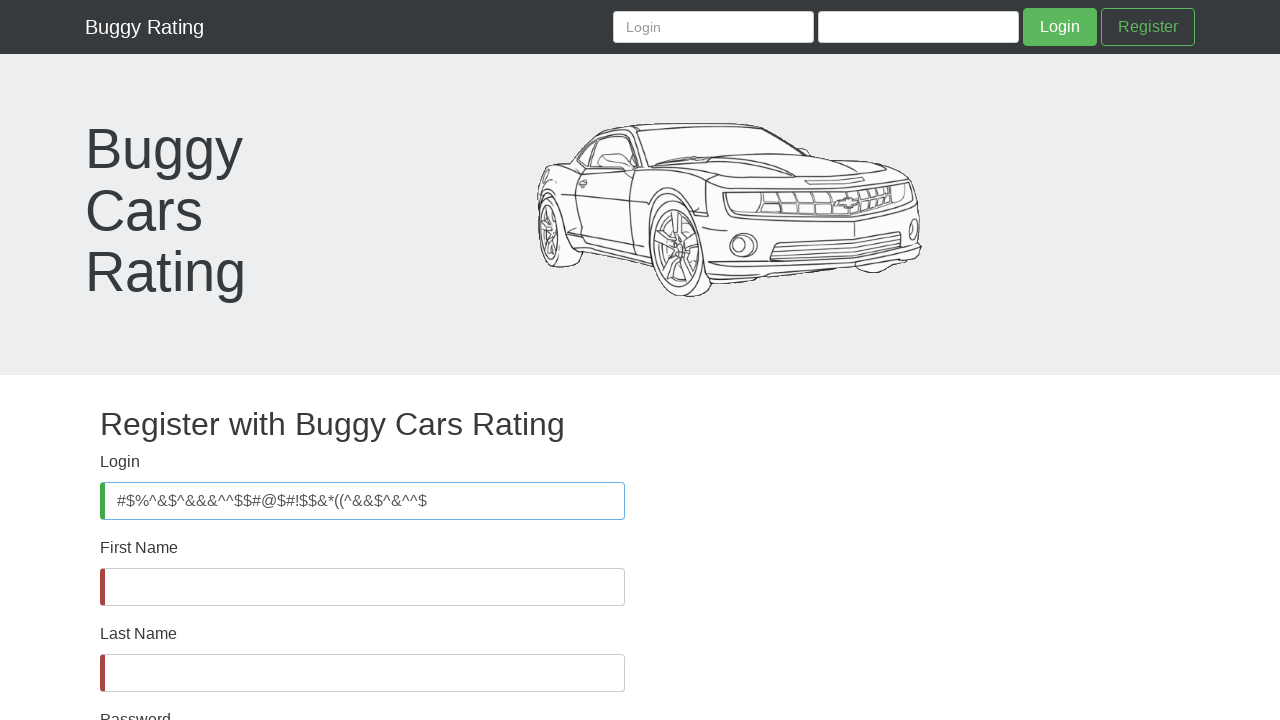

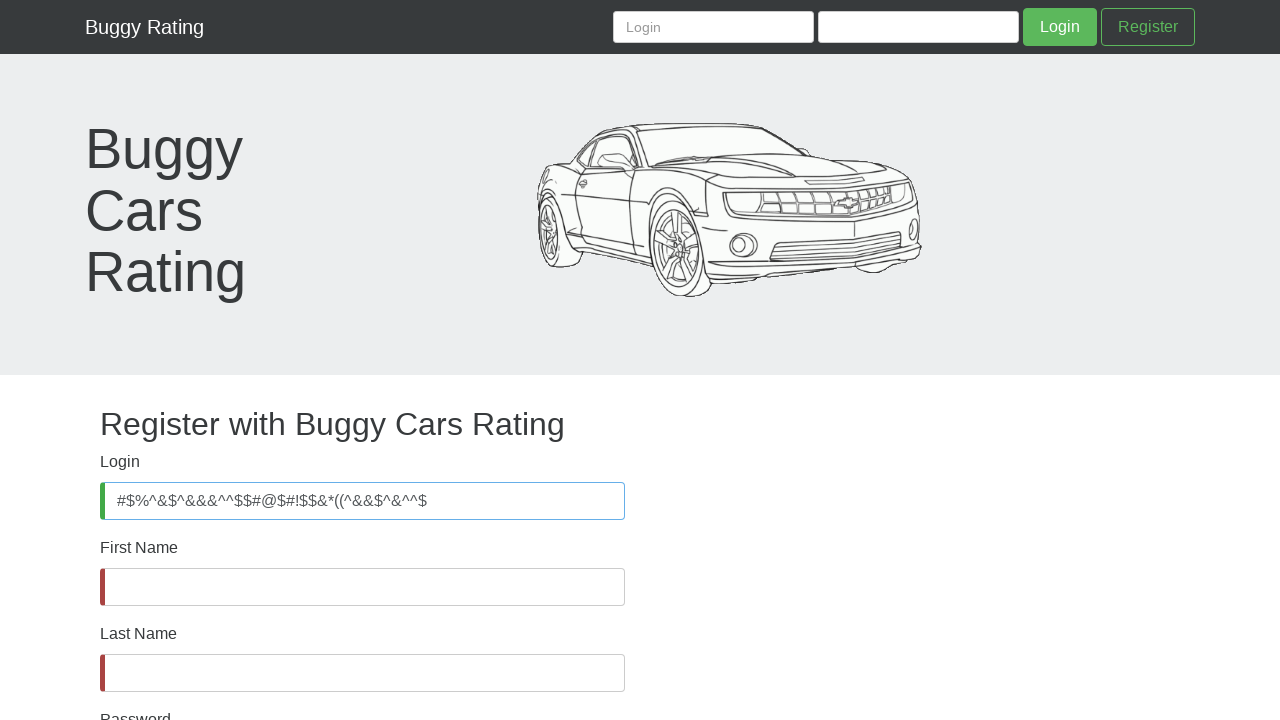